Navigates to W3Schools HTML tables page and verifies the content of a sample table by extracting all rows and comparing against expected values.

Starting URL: https://www.w3schools.com/html/html_tables.asp

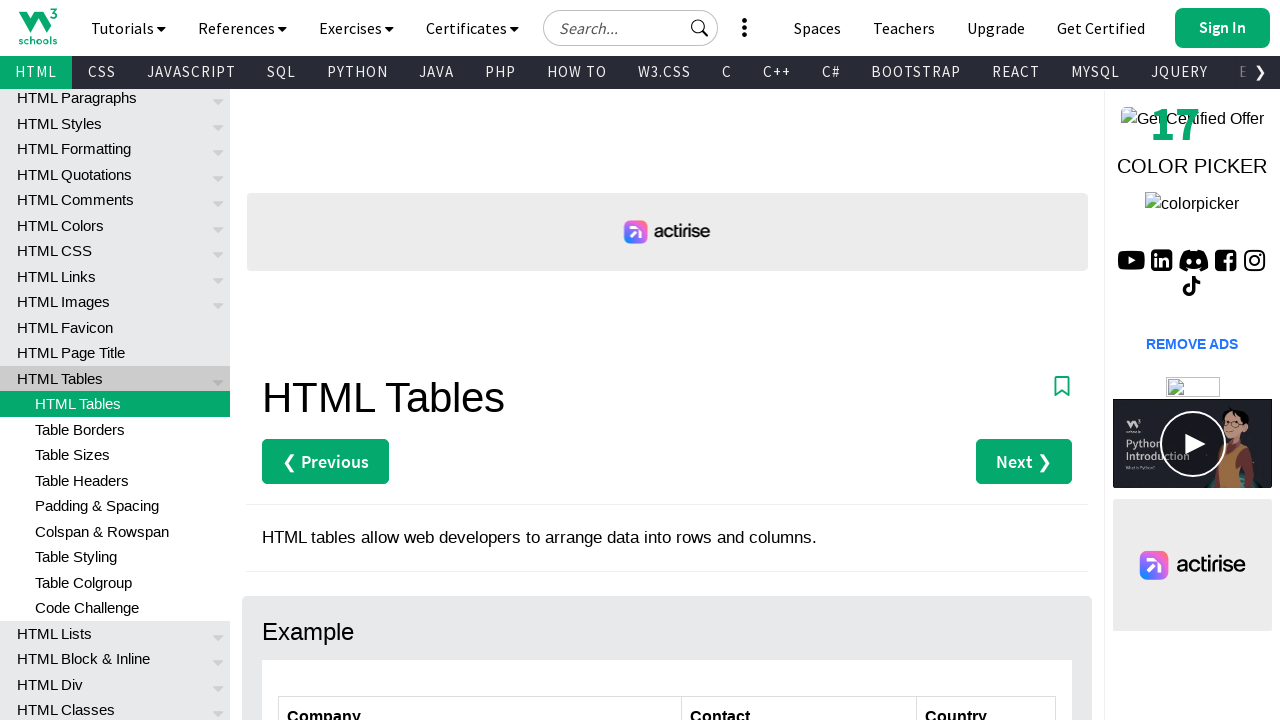

Navigated to W3Schools HTML tables page
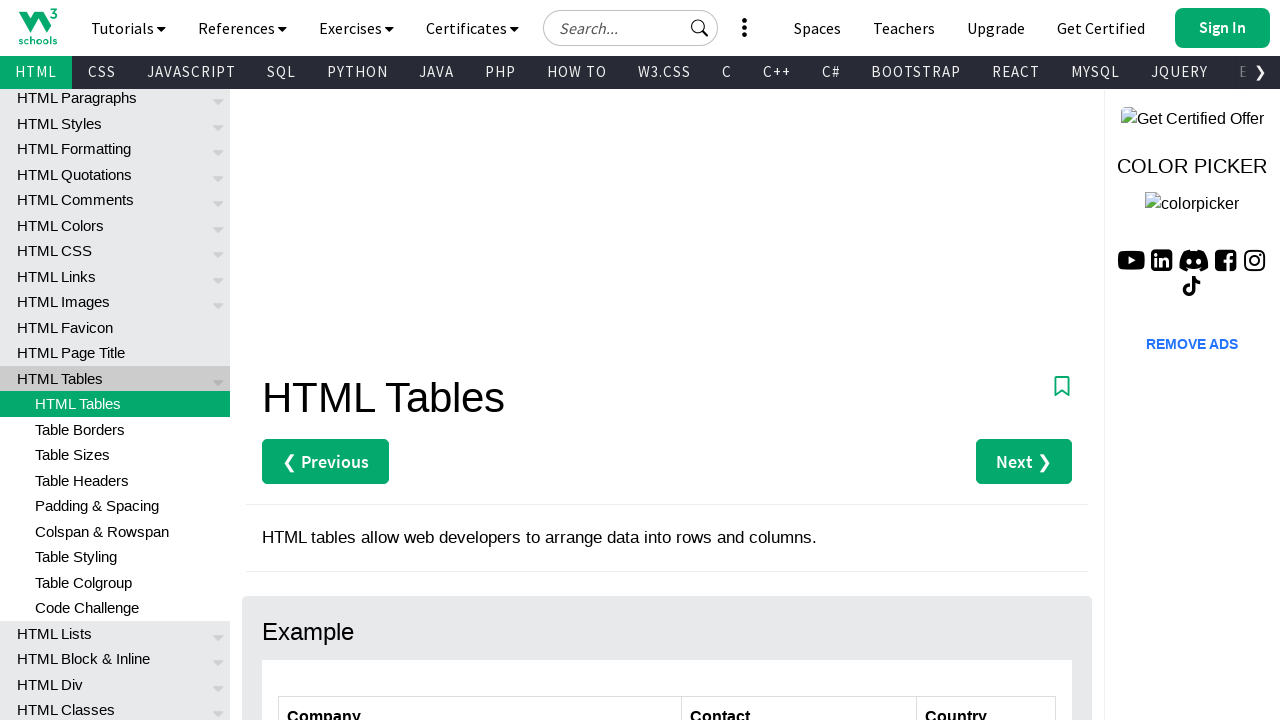

Customers table (#customers) is now visible
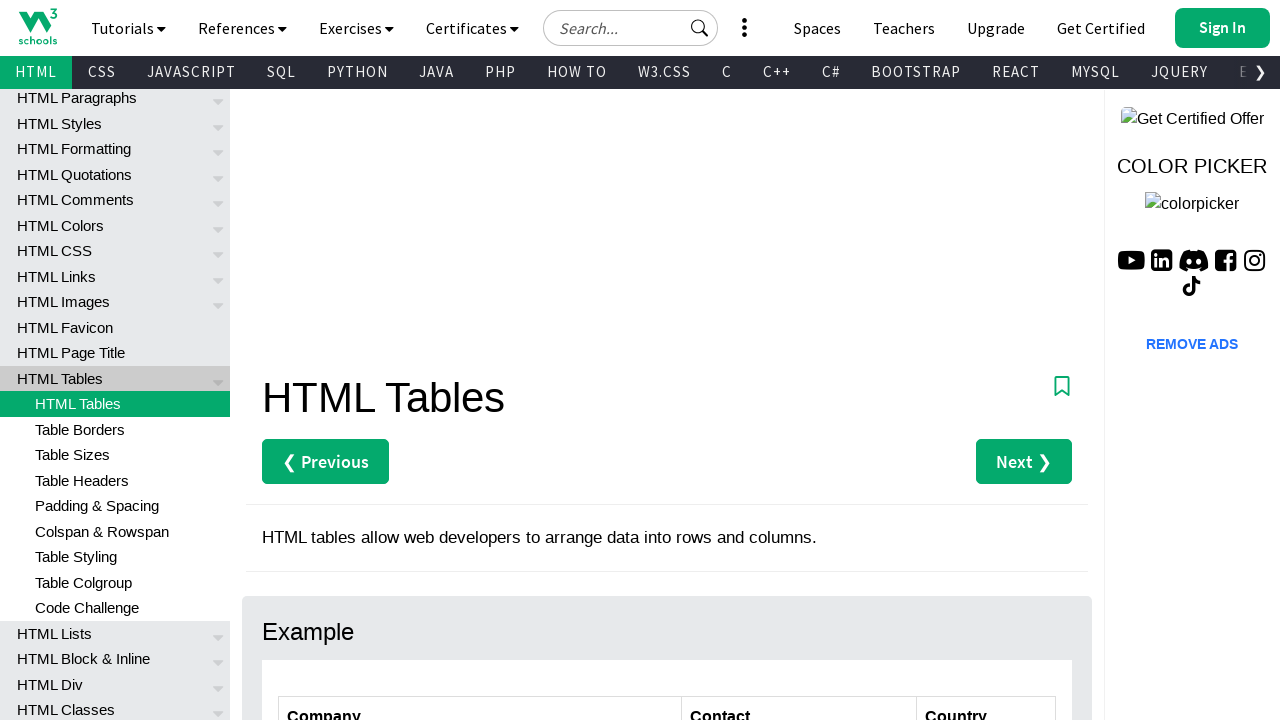

Located the customers table element
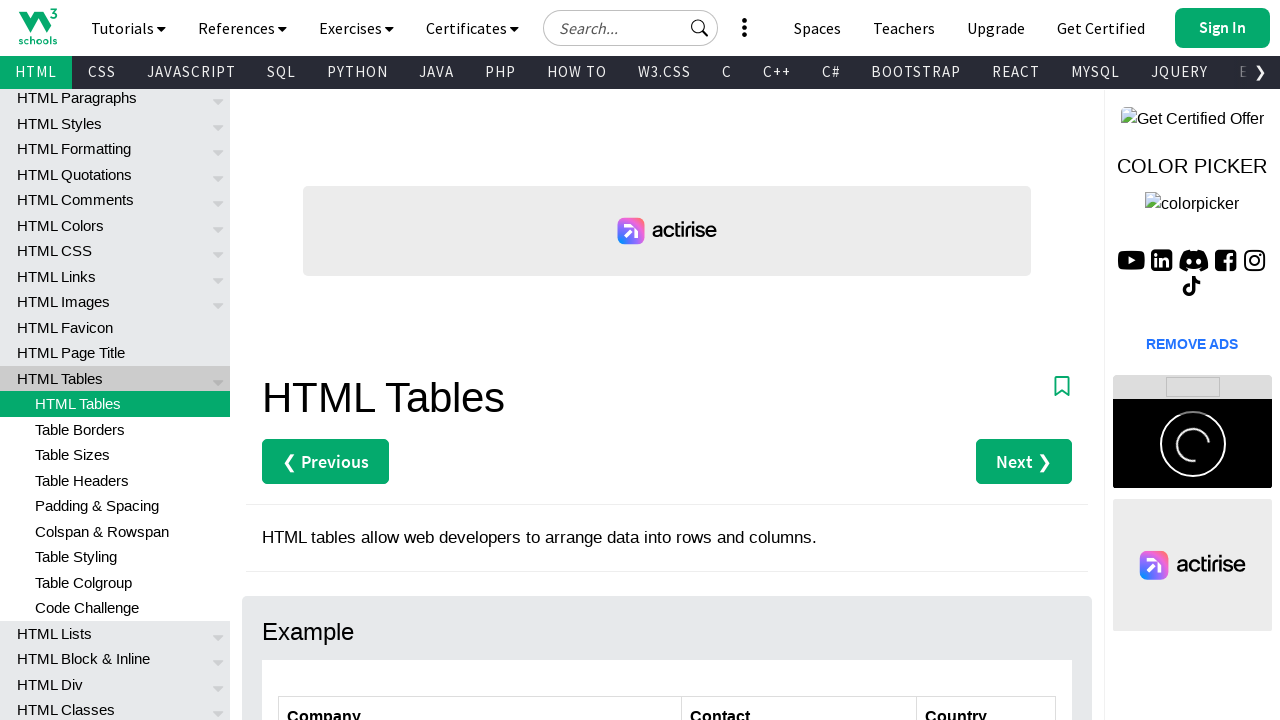

Extracted all table rows
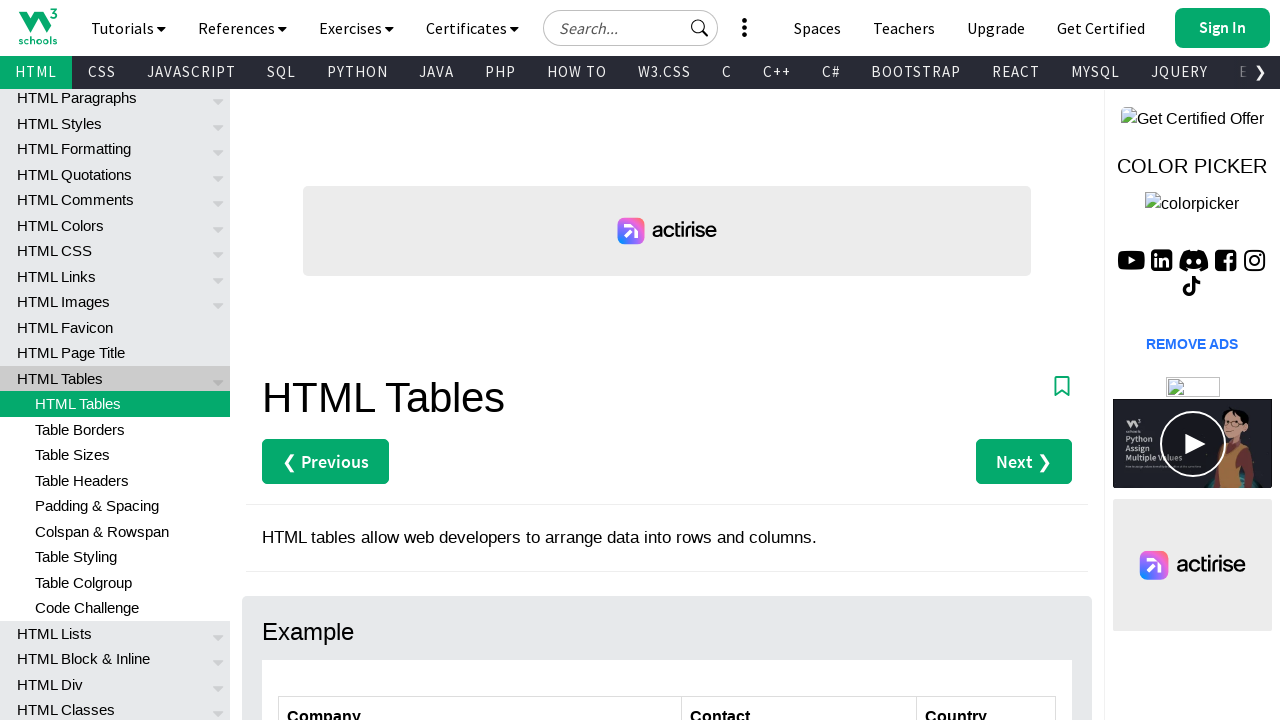

Verified table contains exactly 7 rows (header + 6 data rows)
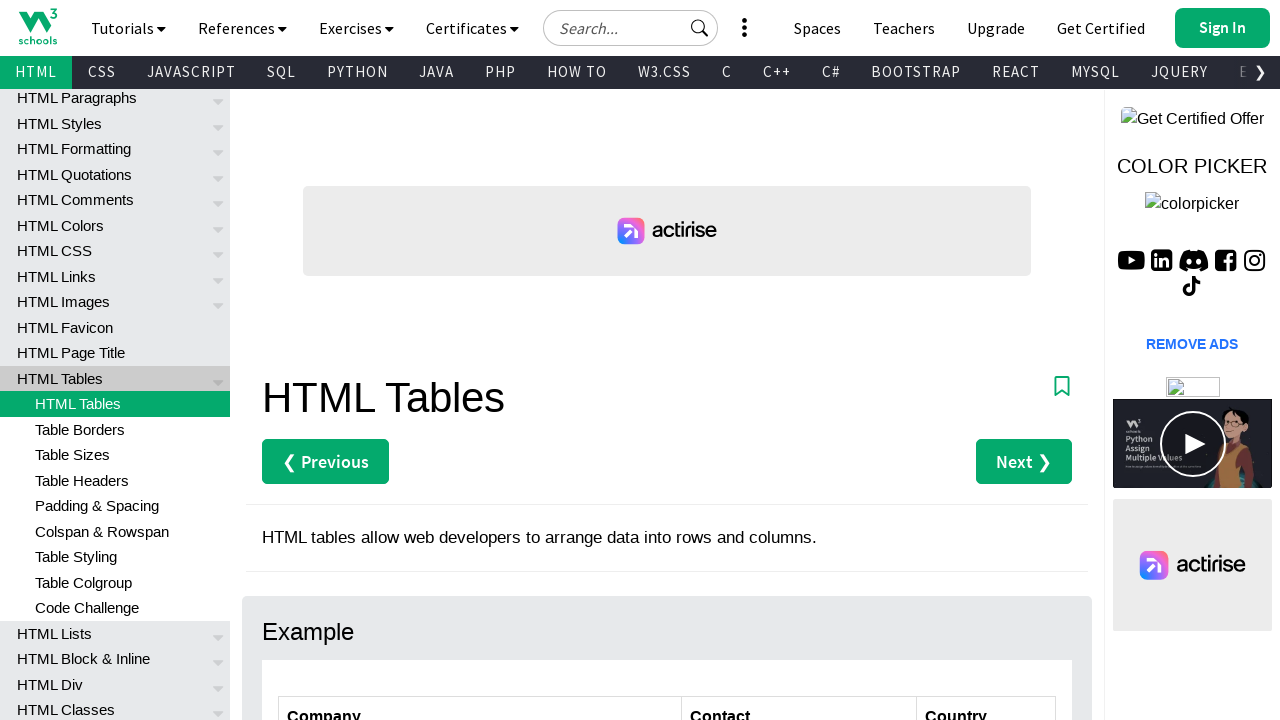

Extracted header row cells text content
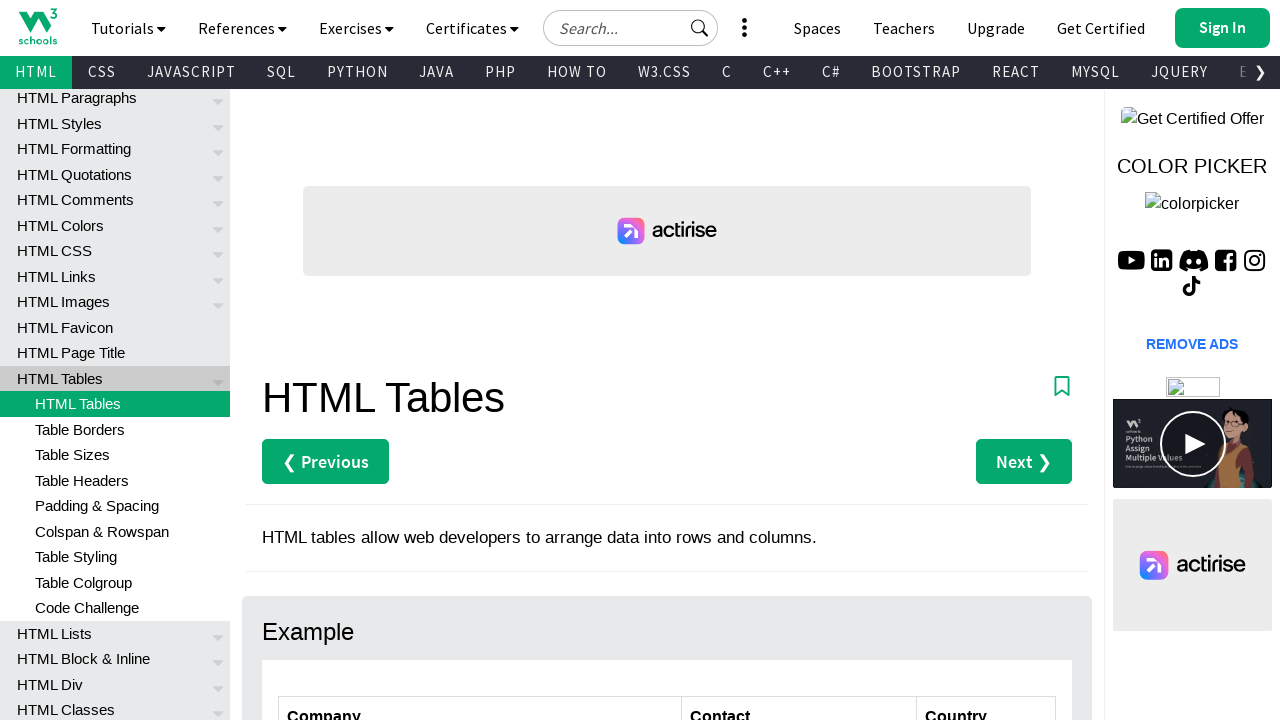

Verified header row contains correct columns: Company, Contact, Country
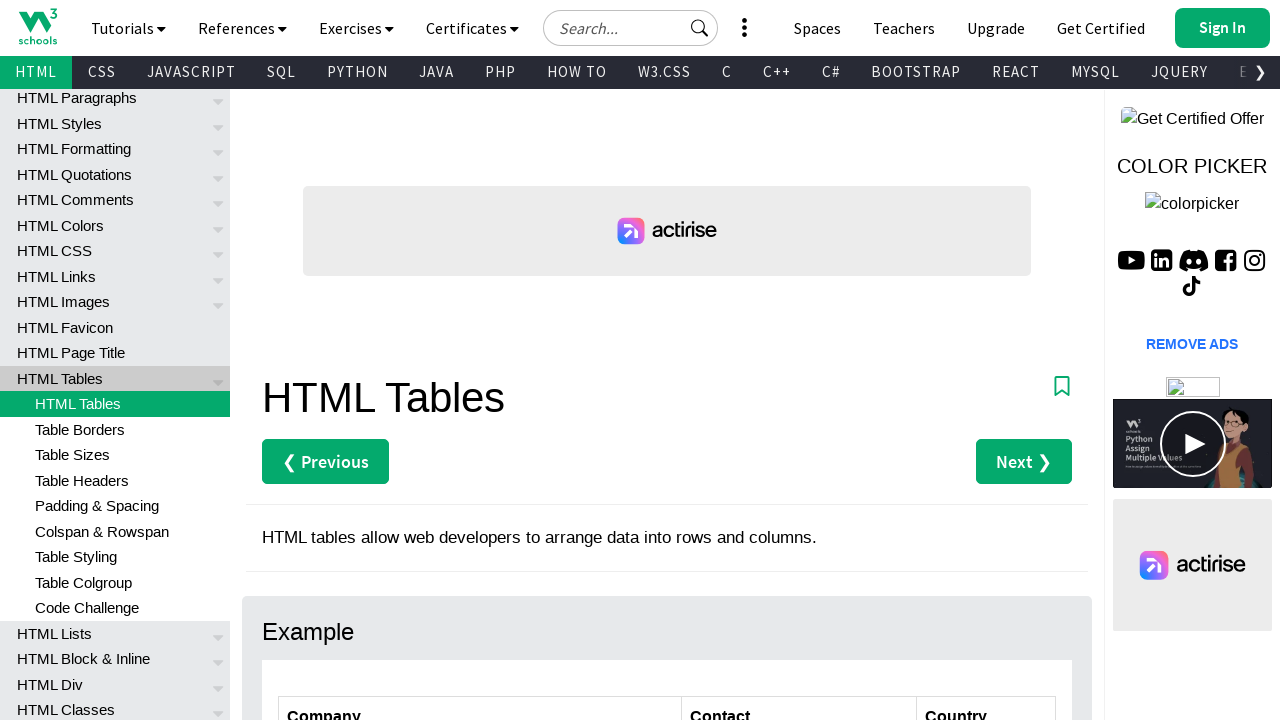

Extracted data cells from row 3 (Ernst Handel)
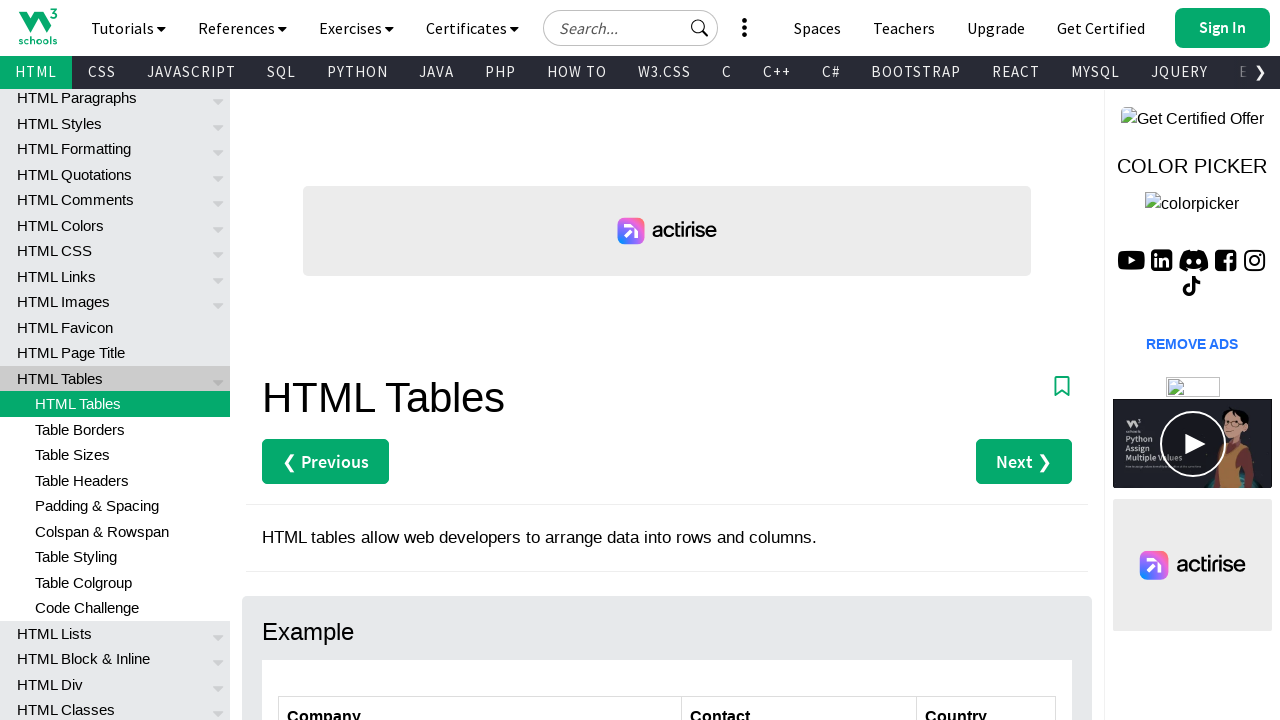

Verified row 3 contains correct data: Ernst Handel, Roland Mendel, Austria
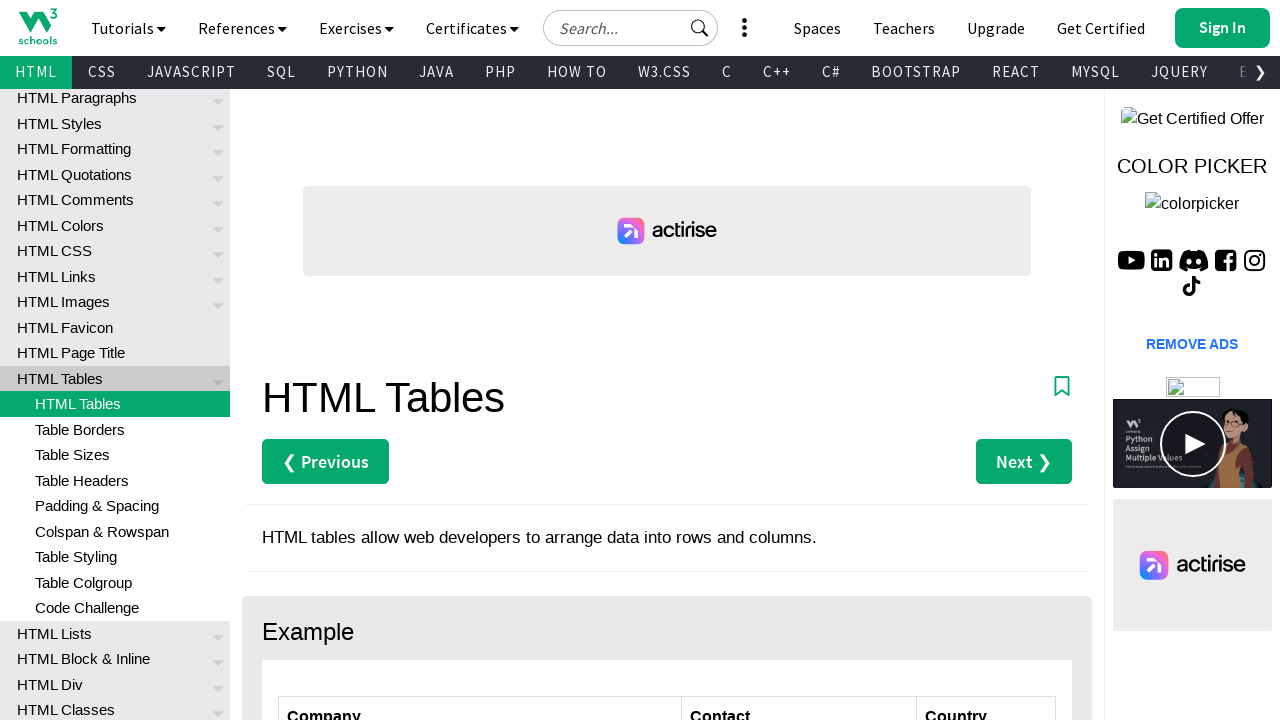

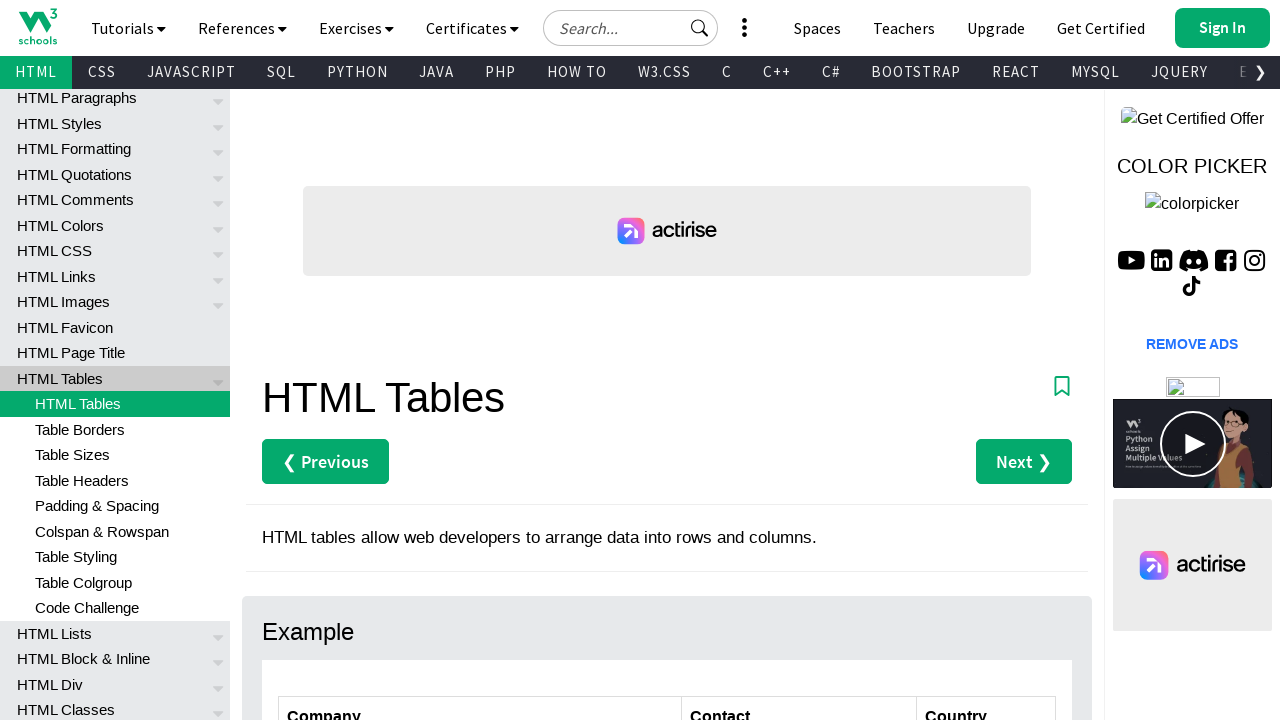